Navigates to a simple form page and locates the submit button element

Starting URL: http://suninjuly.github.io/simple_form_find_task.html

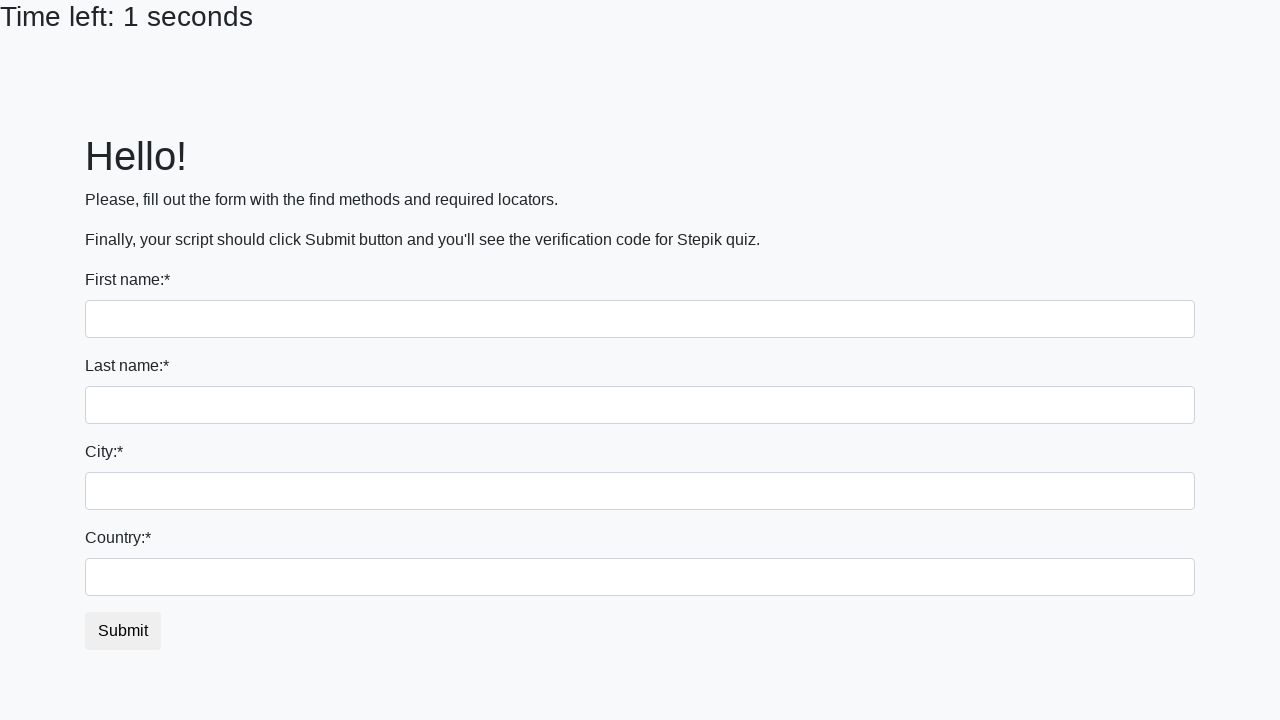

Waited for submit button element to be present
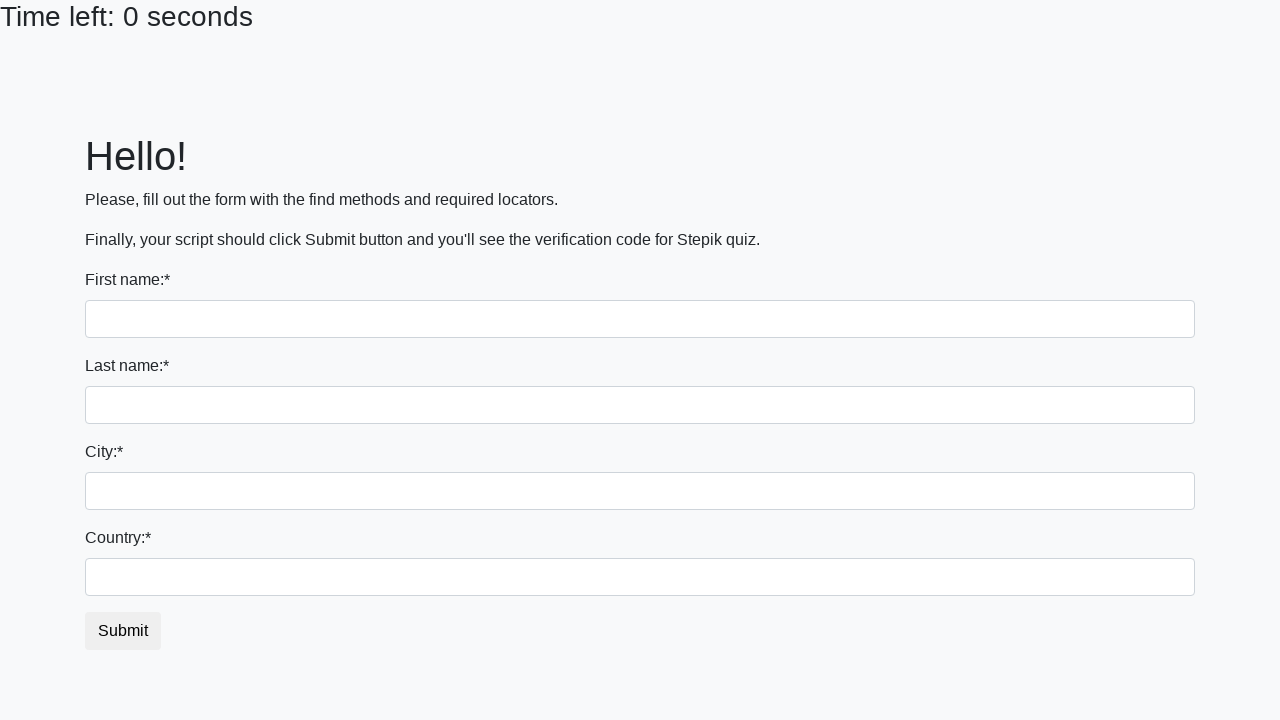

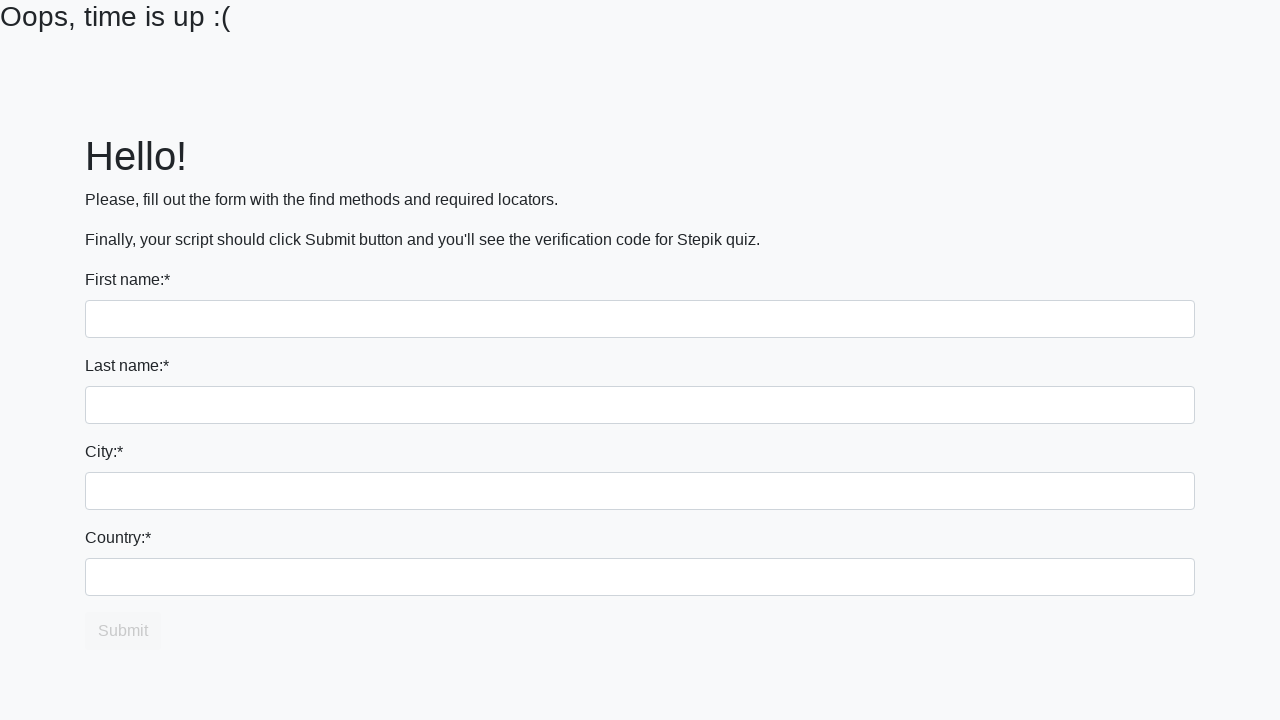